Tests the complete flight booking flow on BlazeDemo, including selecting departure/destination cities, choosing a flight, and filling out the purchase form with passenger and payment details

Starting URL: https://blazedemo.com/

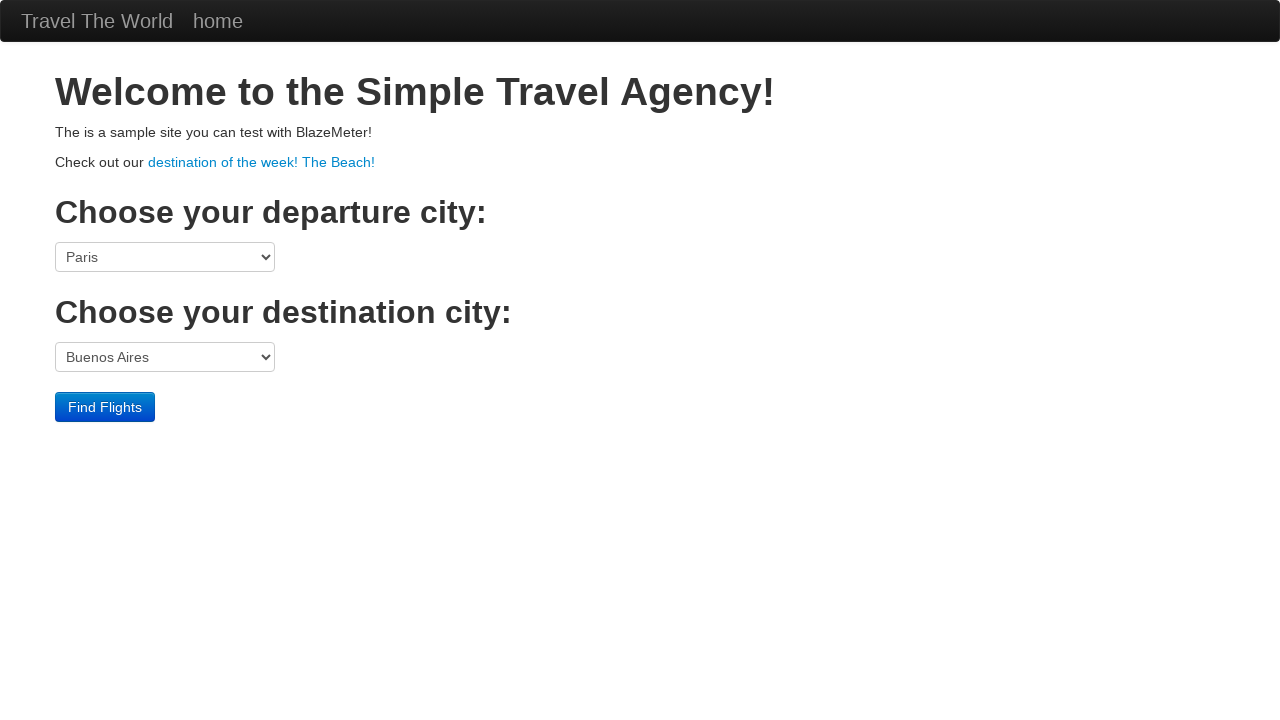

Selected Philadelphia as departure city on select.form-inline >> nth=0
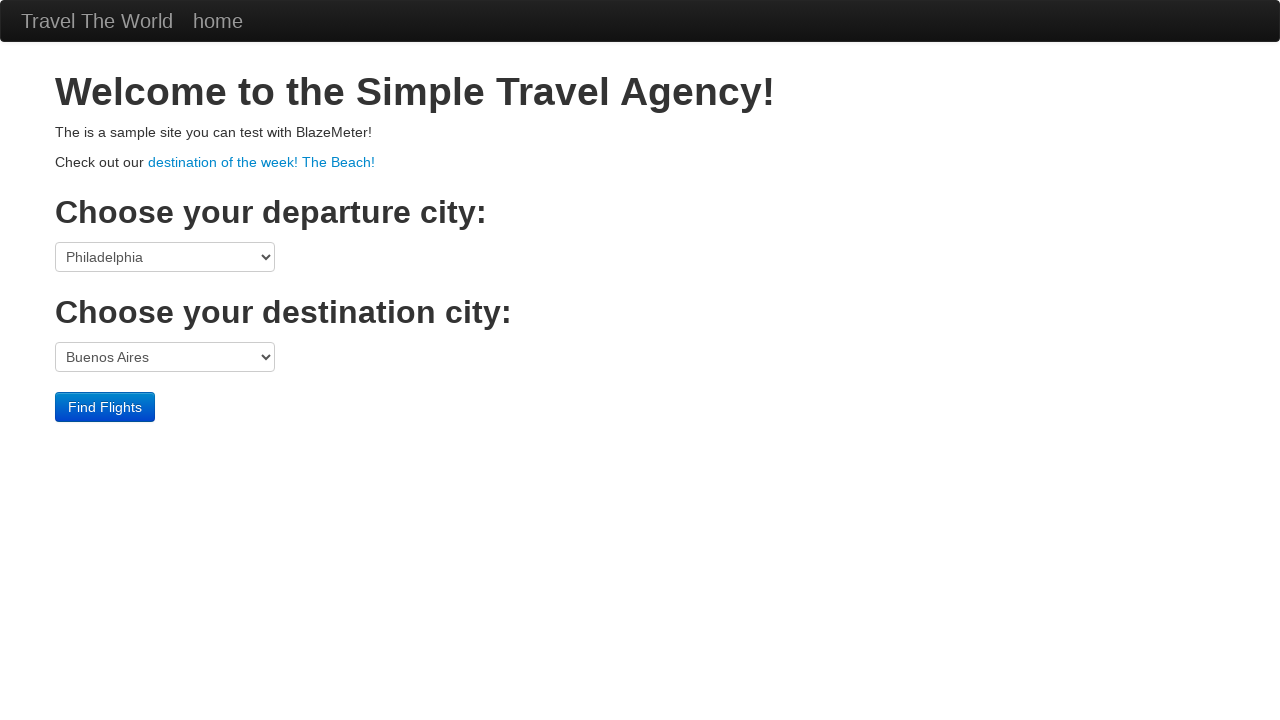

Selected London as destination city on select[name='toPort']
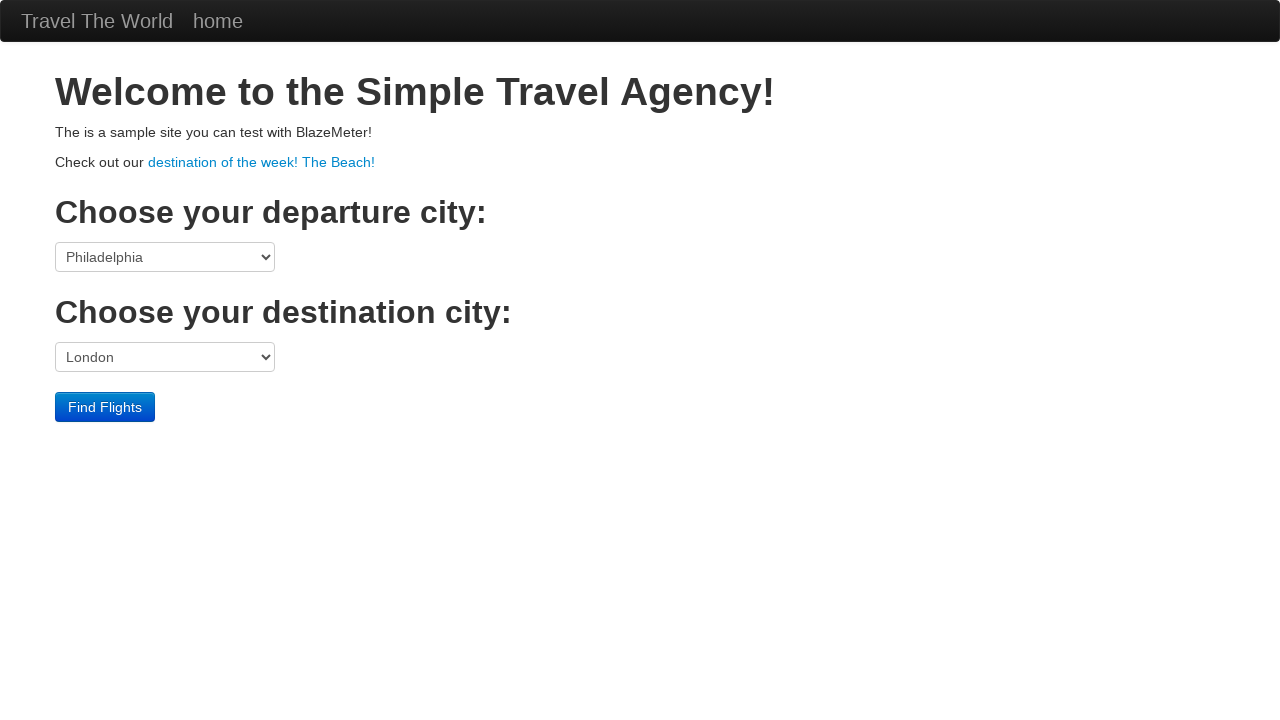

Clicked Find Flights button at (105, 407) on xpath=/html/body/div[3]/form/div/input
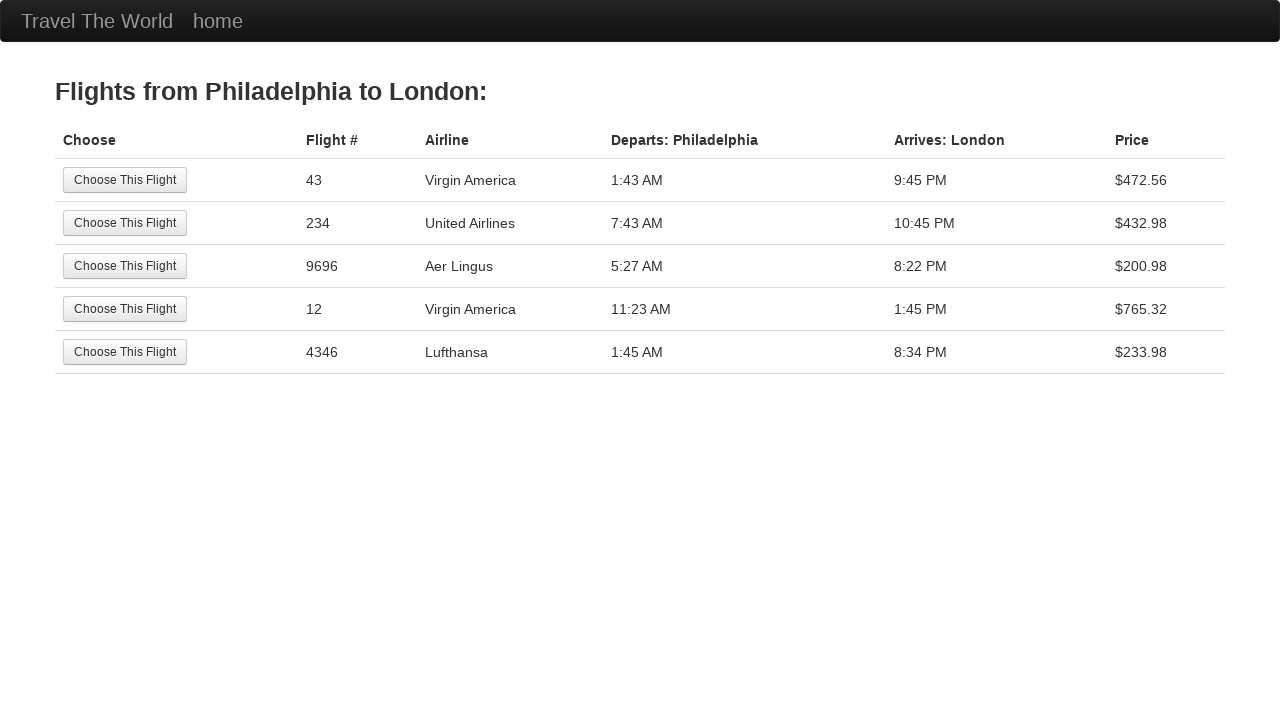

Selected flight from the 3rd row at (125, 266) on xpath=/html/body/div[2]/table/tbody/tr[3]/td[1]/input
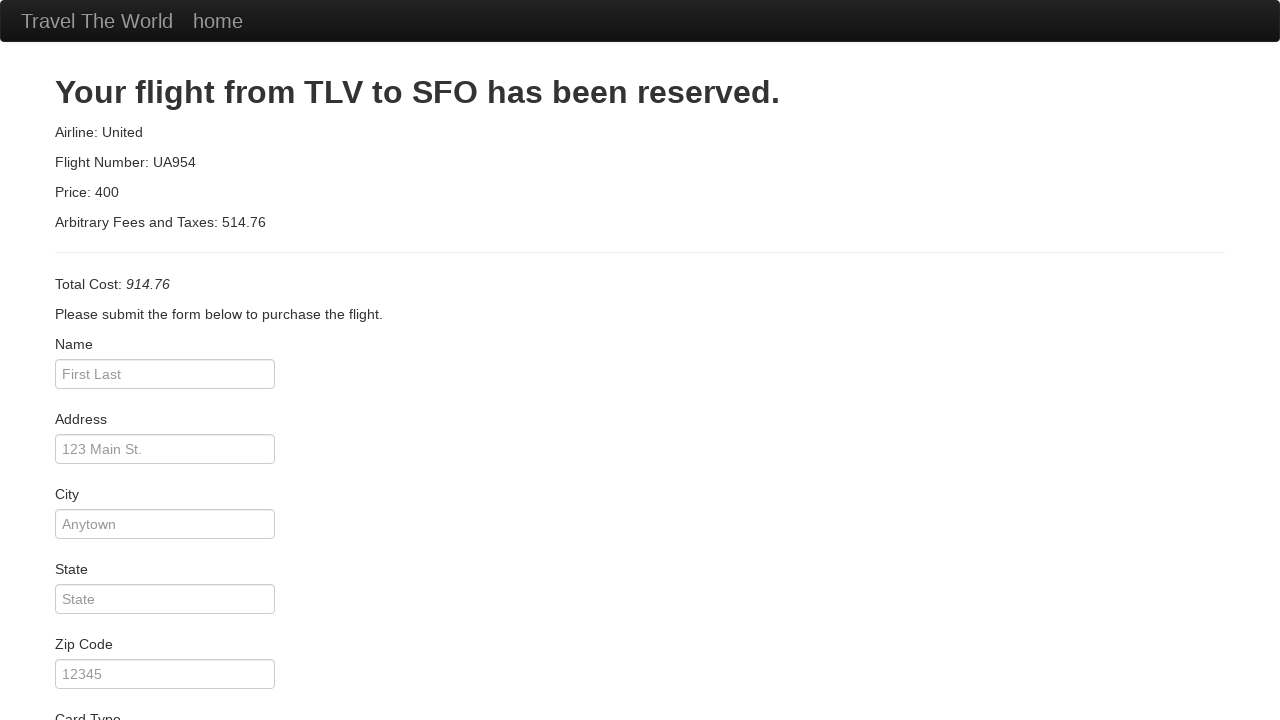

Filled passenger name as 'Nisha' on #inputName
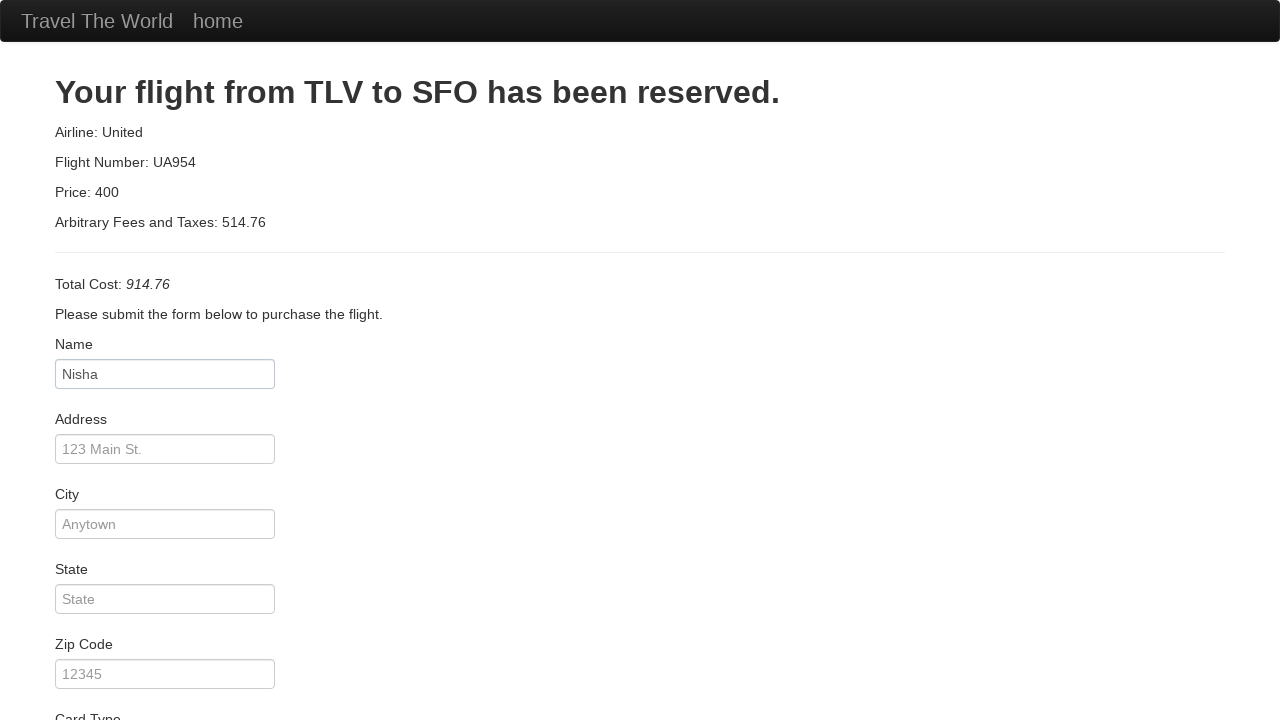

Filled address as '123 Main Street' on #address
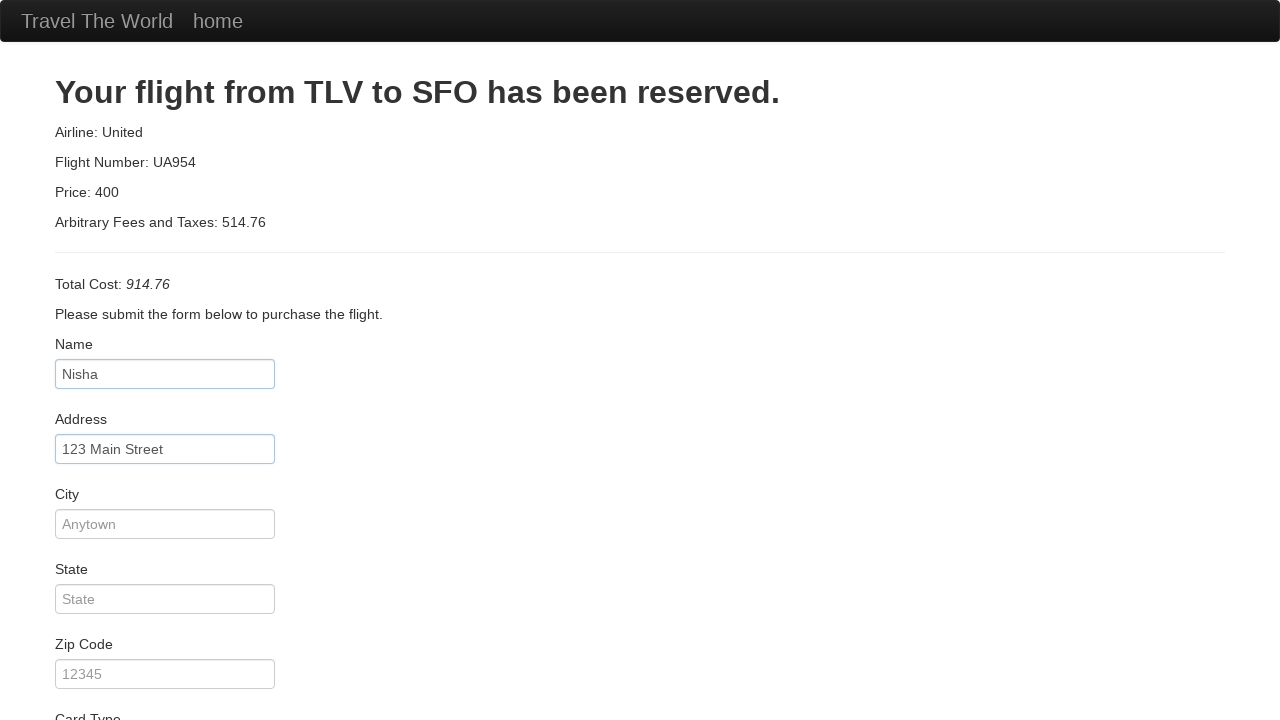

Filled city as 'Folsom' on #city
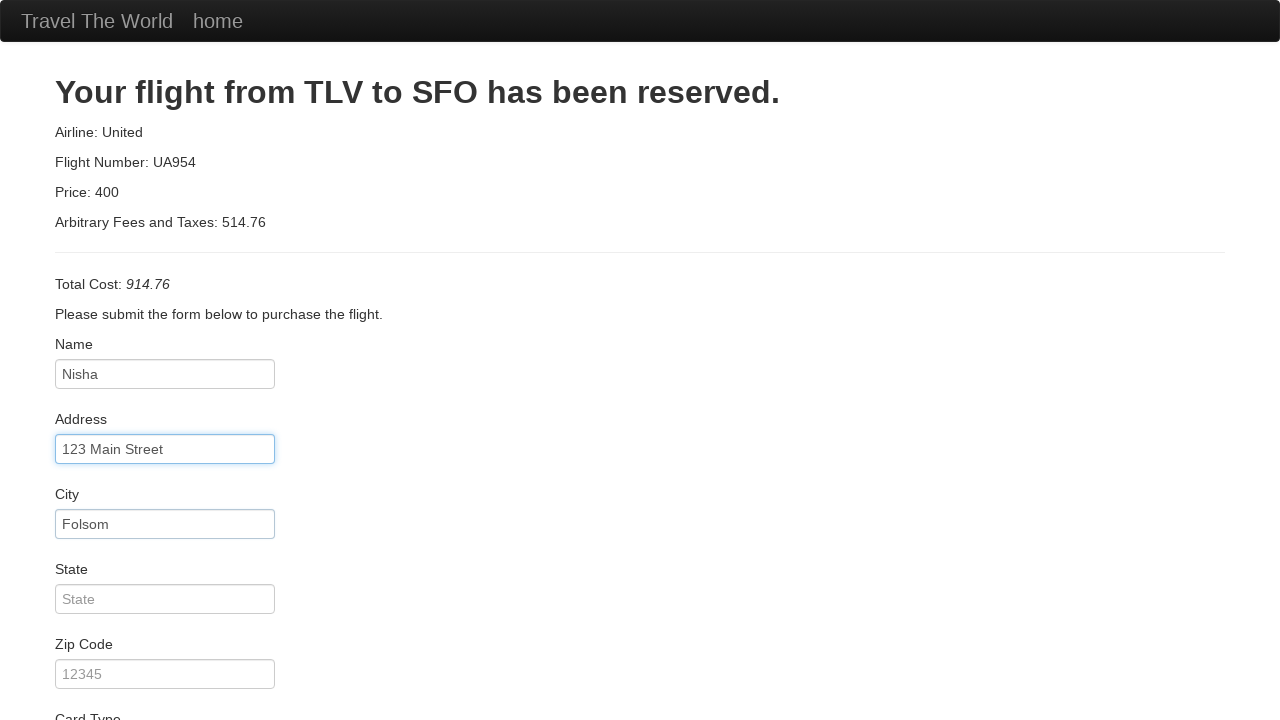

Filled state as 'California' on #state
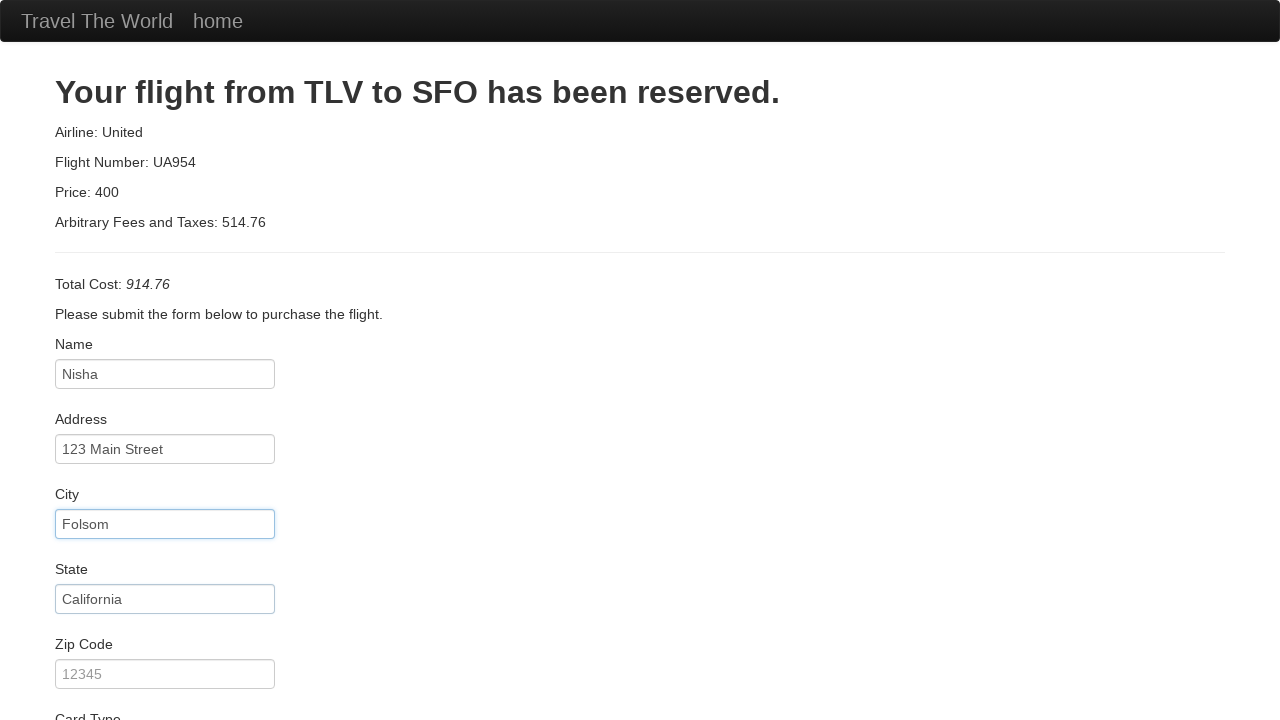

Filled zip code as '93076' on #zipCode
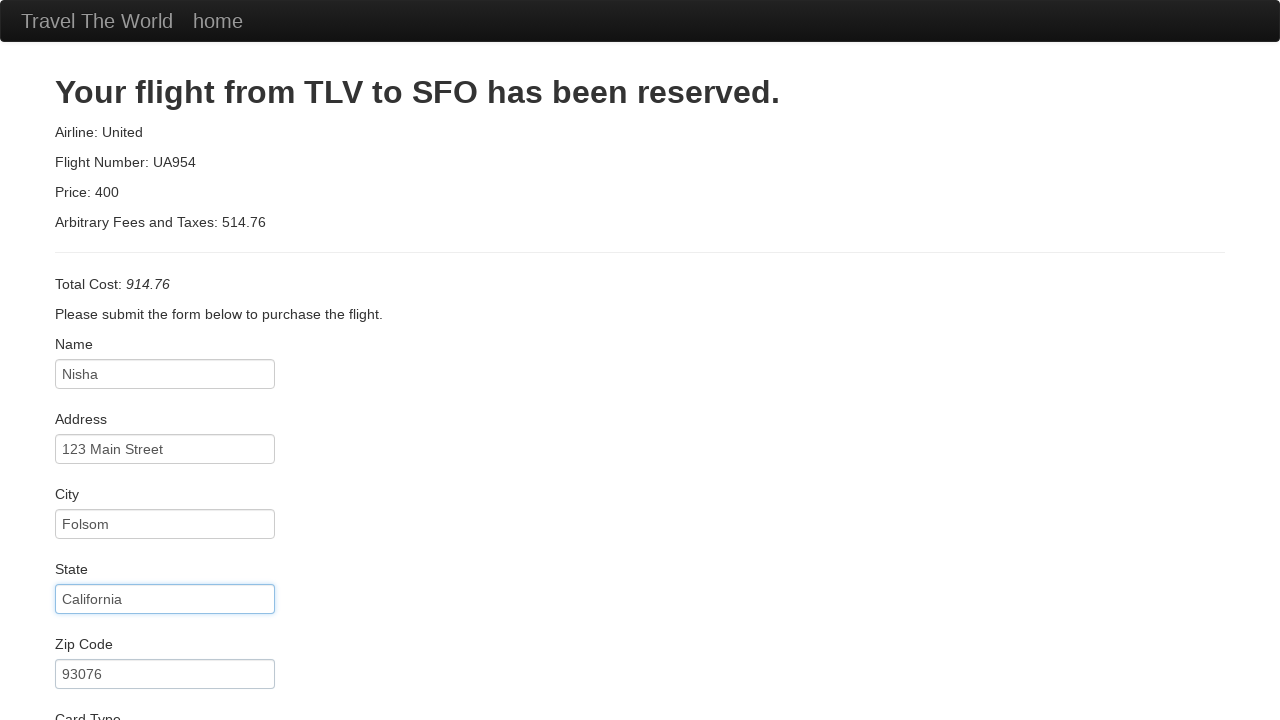

Selected American Express as card type on select[name='cardType']
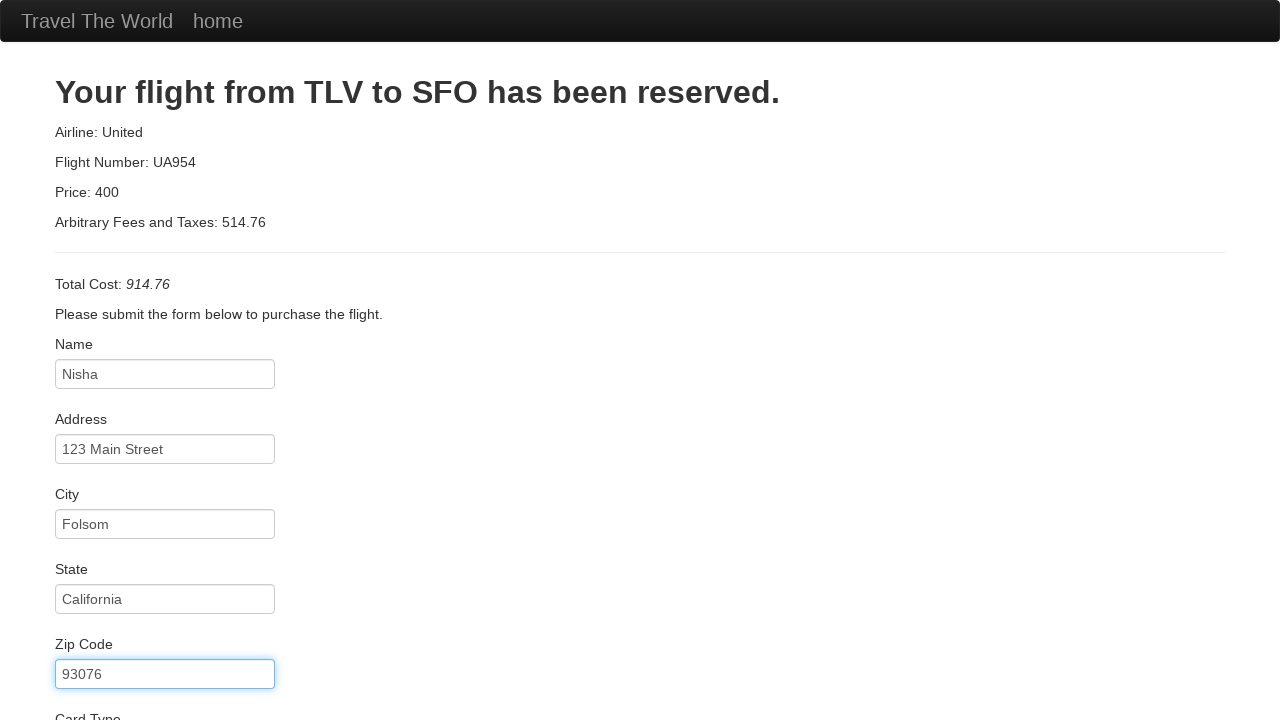

Filled credit card number as '356875' on #creditCardNumber
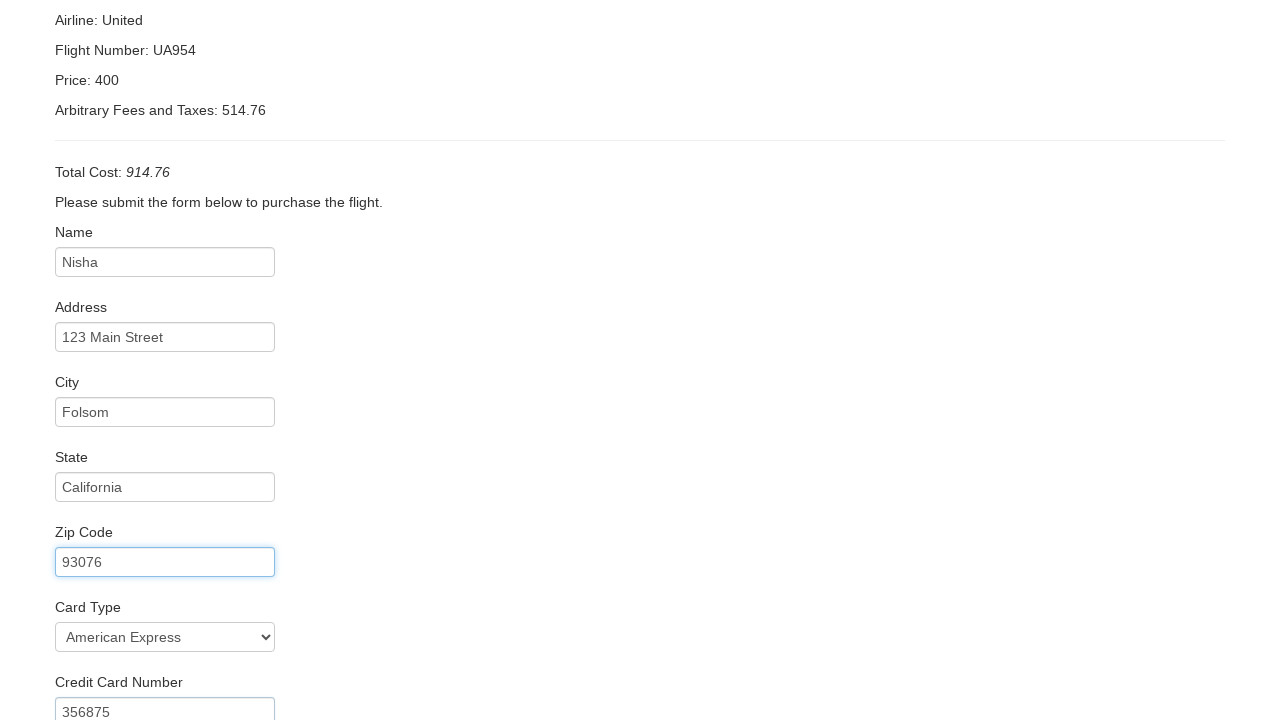

Filled credit card month as '11' on #creditCardMonth
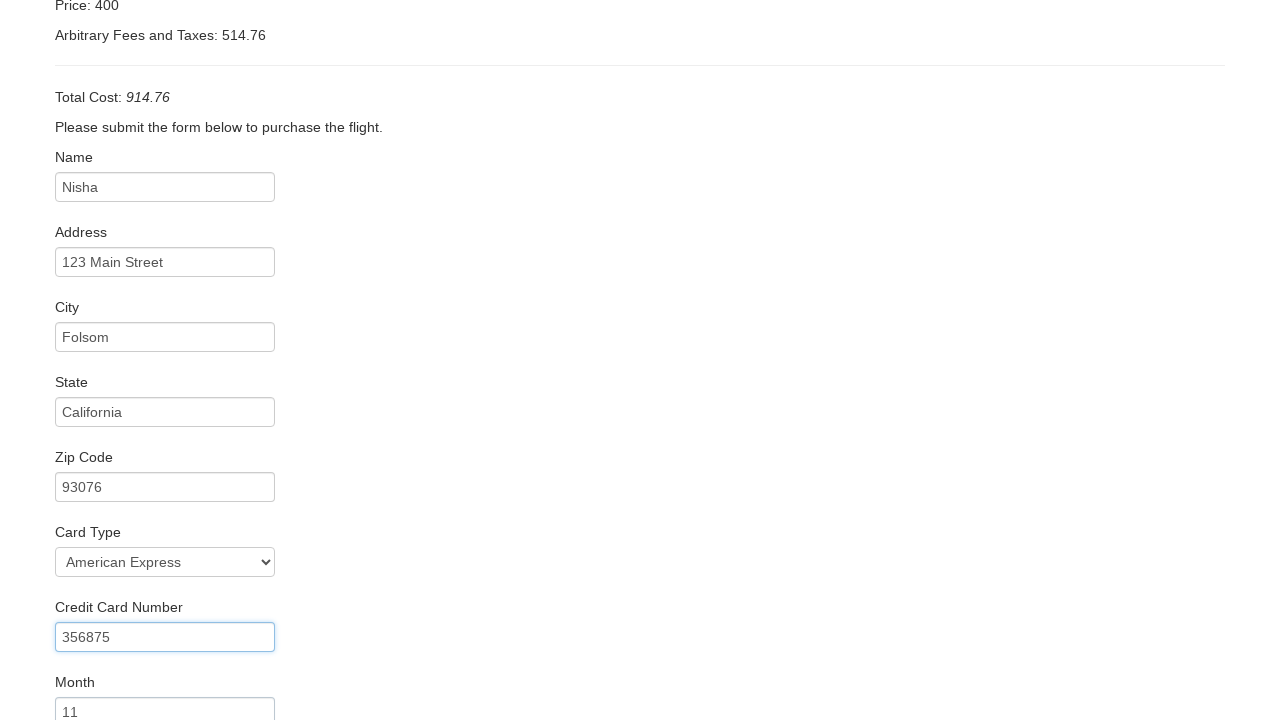

Filled credit card year as '2017' on #creditCardYear
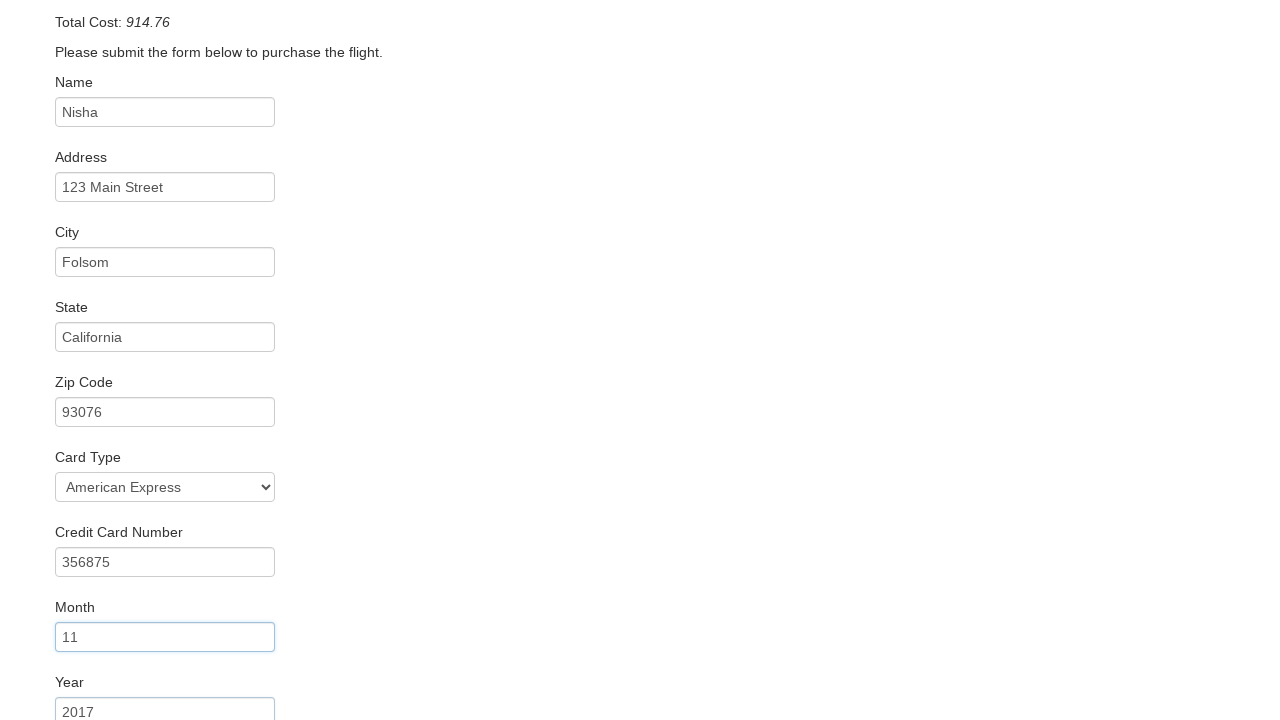

Filled name on card as 'Nisha' on #nameOnCard
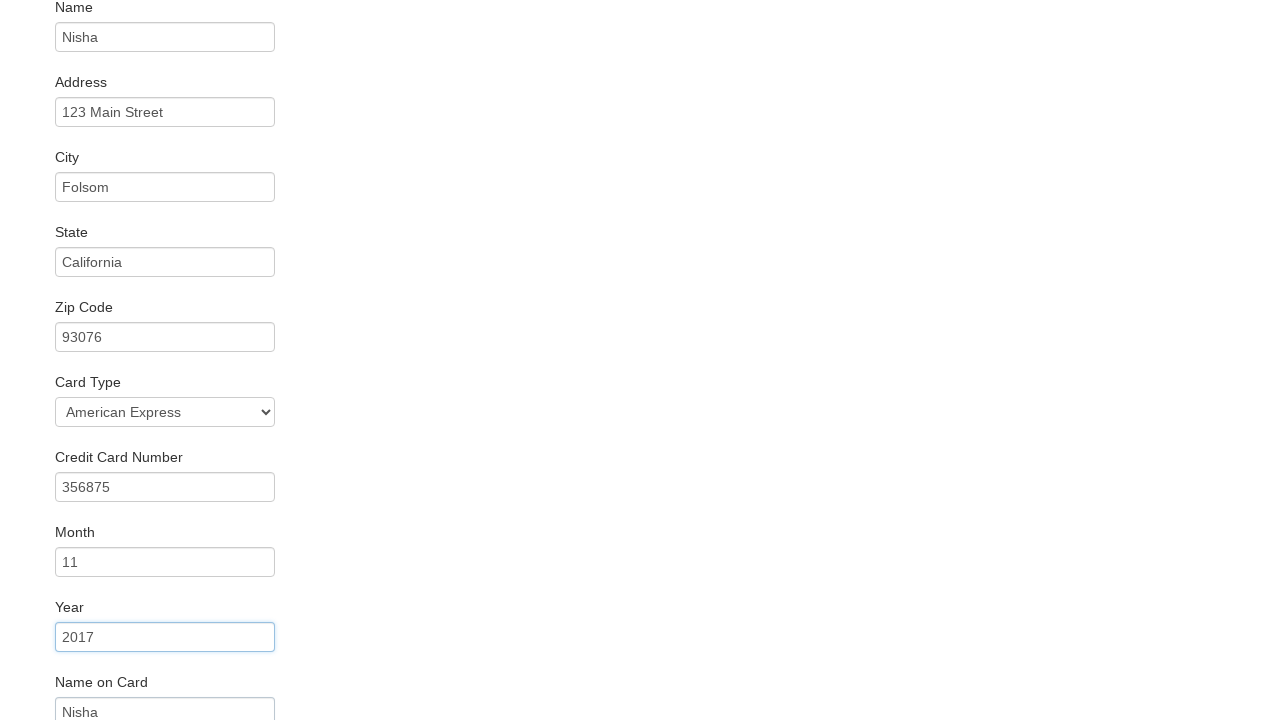

Clicked Purchase Flight button at (118, 685) on xpath=/html/body/div[2]/form/div[11]/div/input
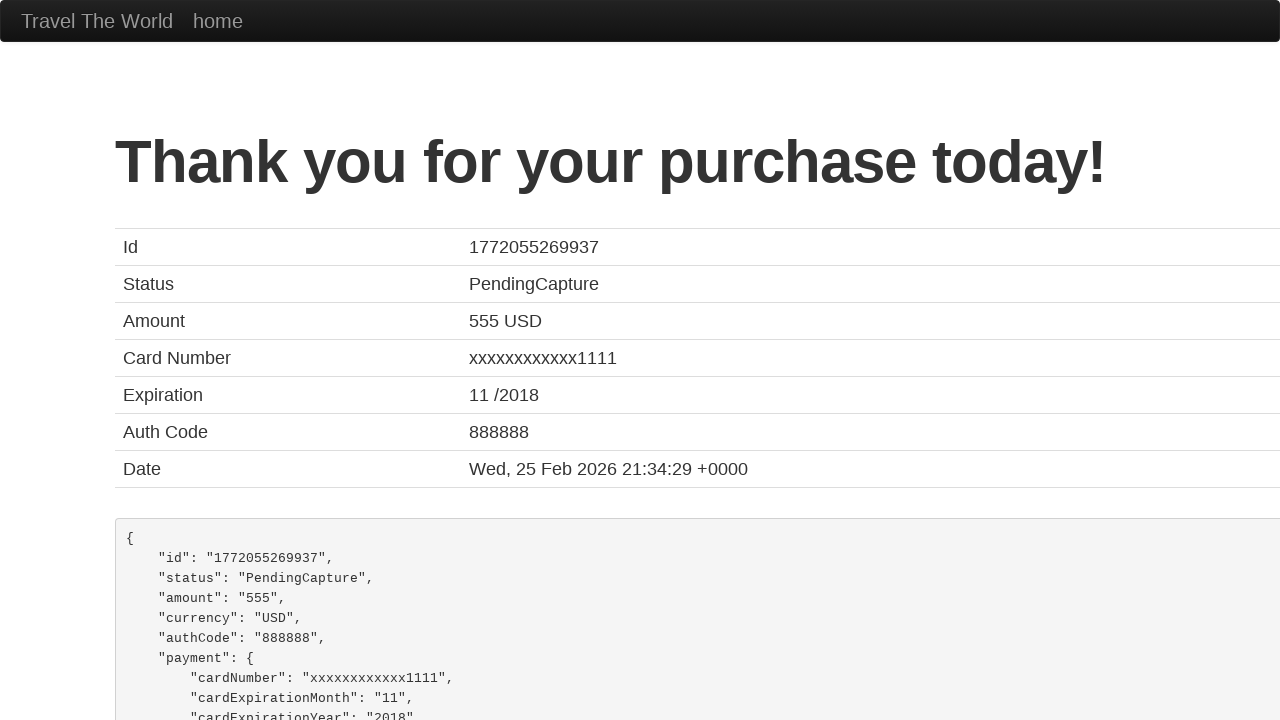

Confirmation page loaded with thank you message
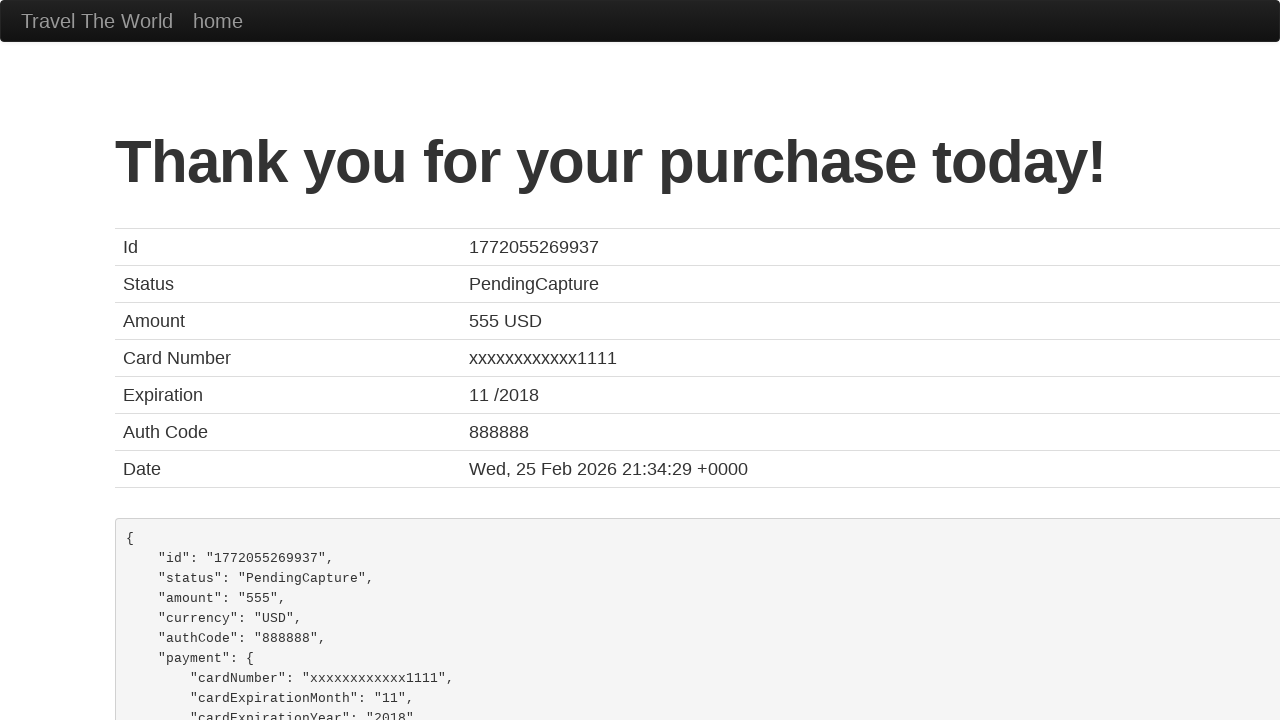

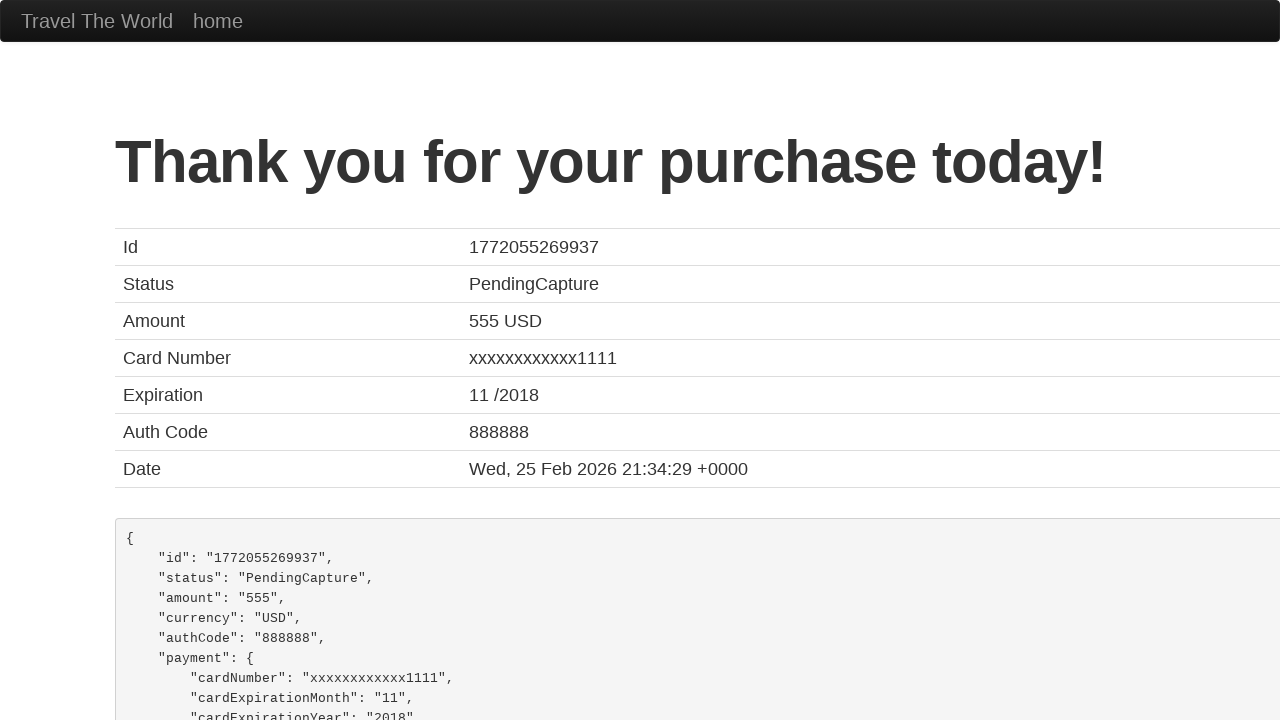